Tests date picker functionality by entering a date directly into the date input field

Starting URL: http://jqueryui.com/resources/demos/datepicker/default.html

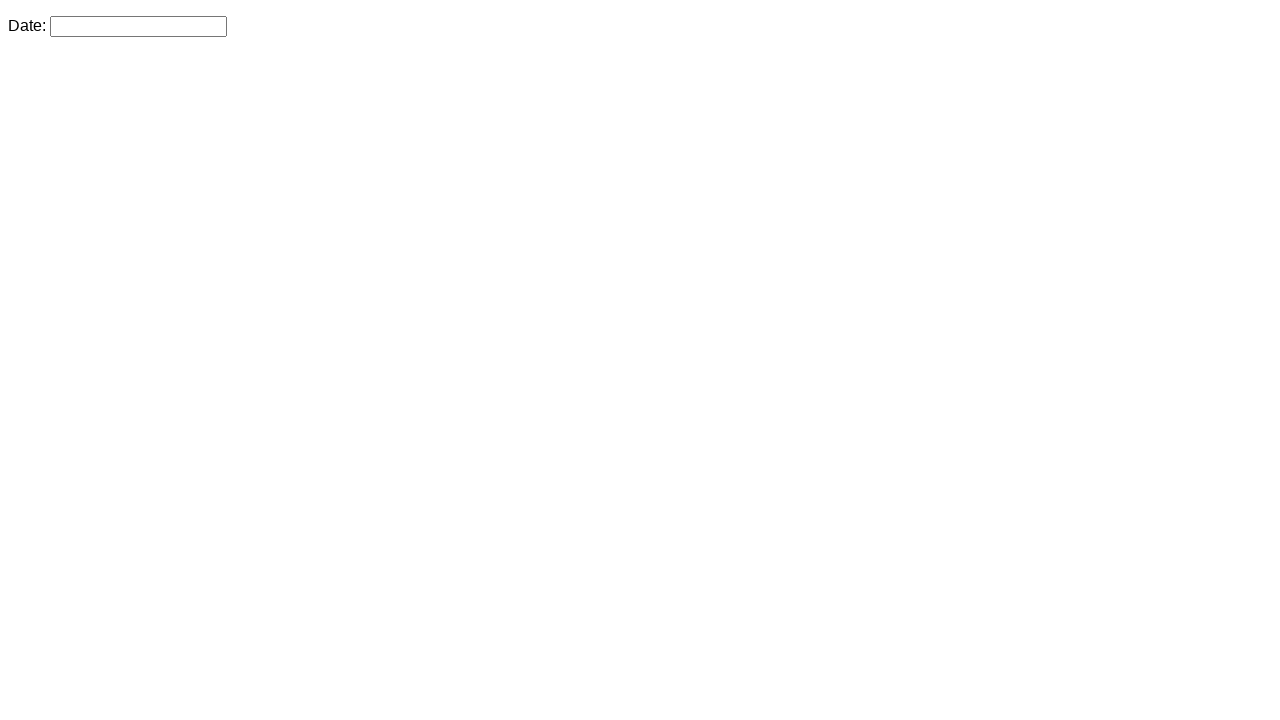

Navigated to jQuery UI datepicker demo page
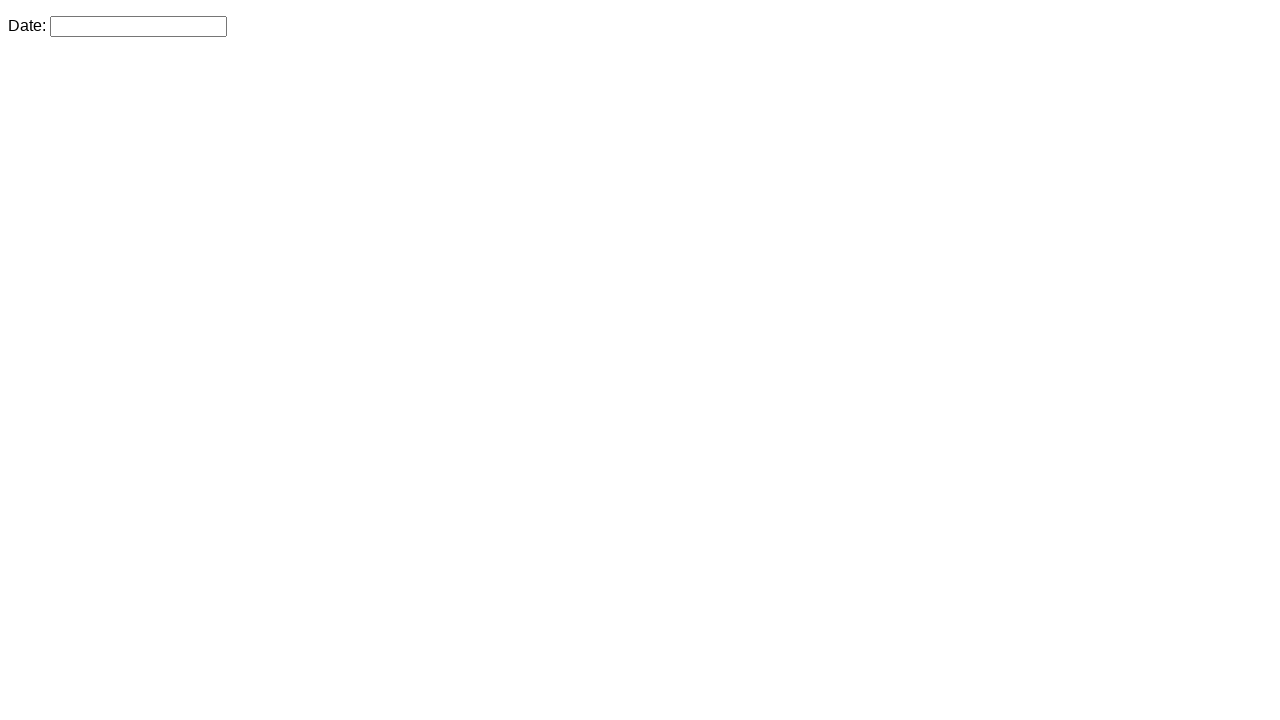

Filled datepicker input field with date '03/25/2024' on #datepicker
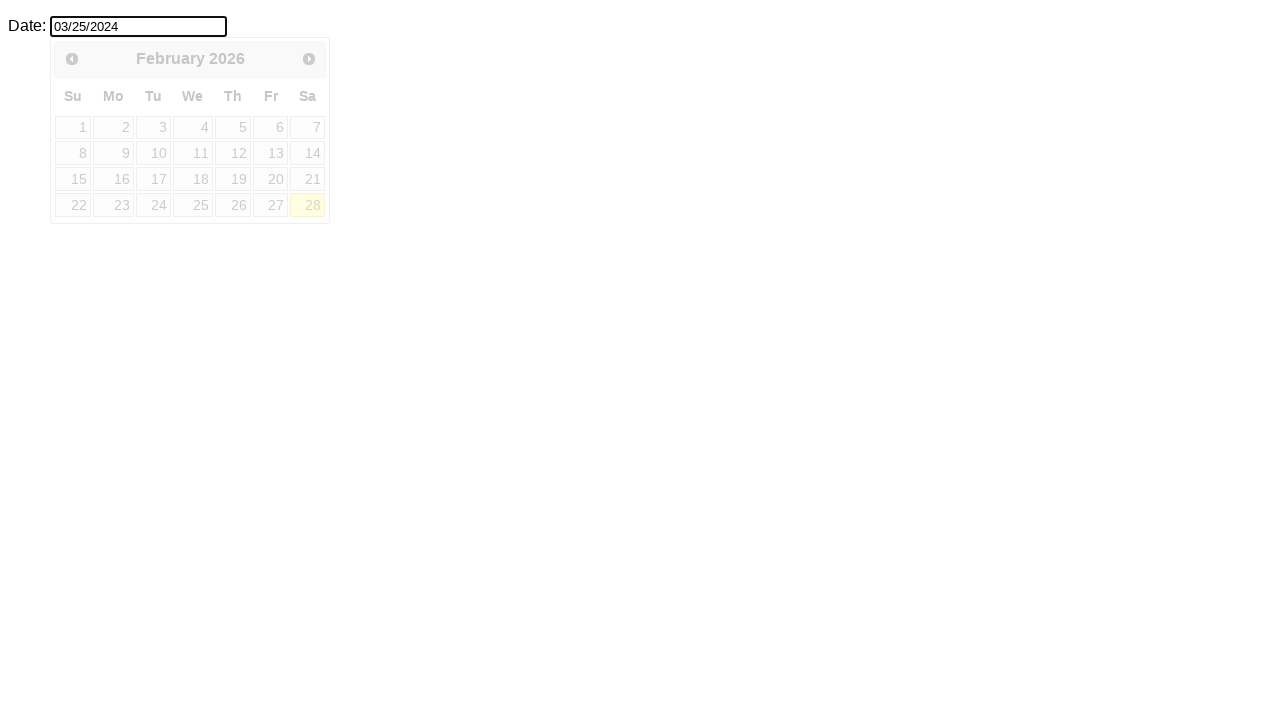

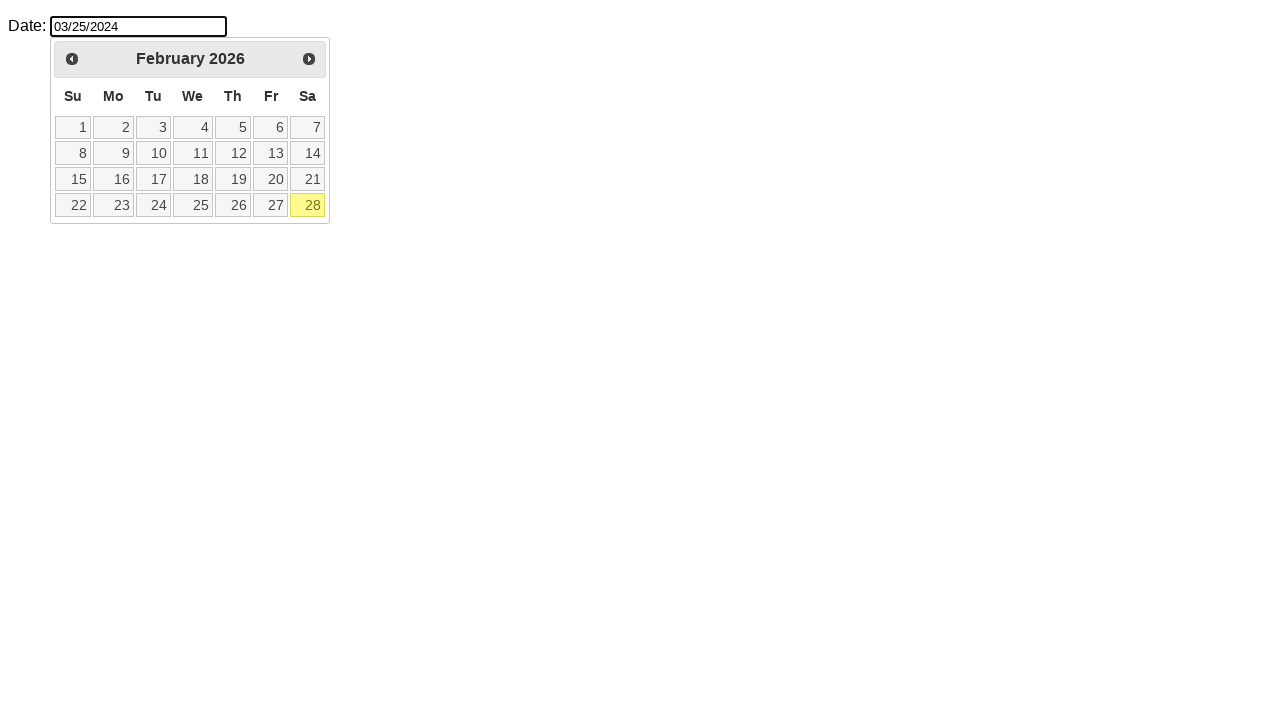